Tests right-click (context menu) functionality by performing a context click on a designated element on a jQuery contextMenu demo page

Starting URL: https://swisnl.github.io/jQuery-contextMenu/demo.html

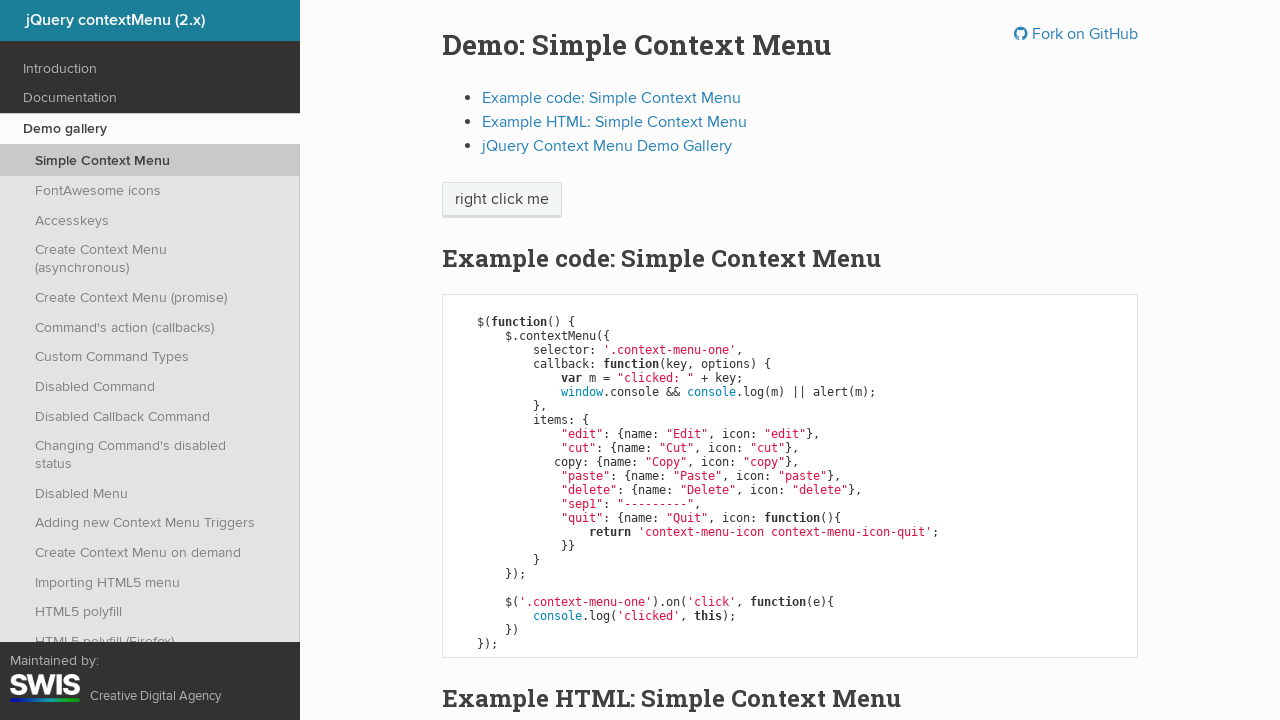

Located the 'right click me' element
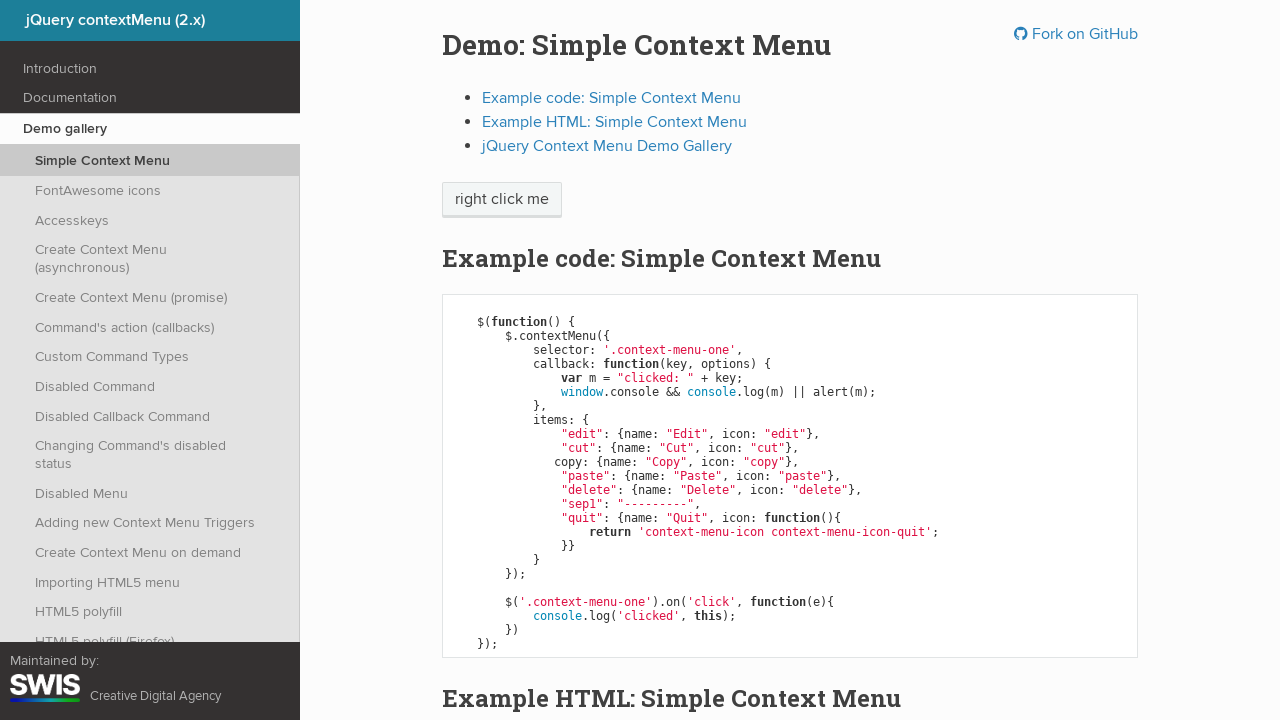

Performed right-click (context click) on the target element at (502, 200) on xpath=//span[text()='right click me']
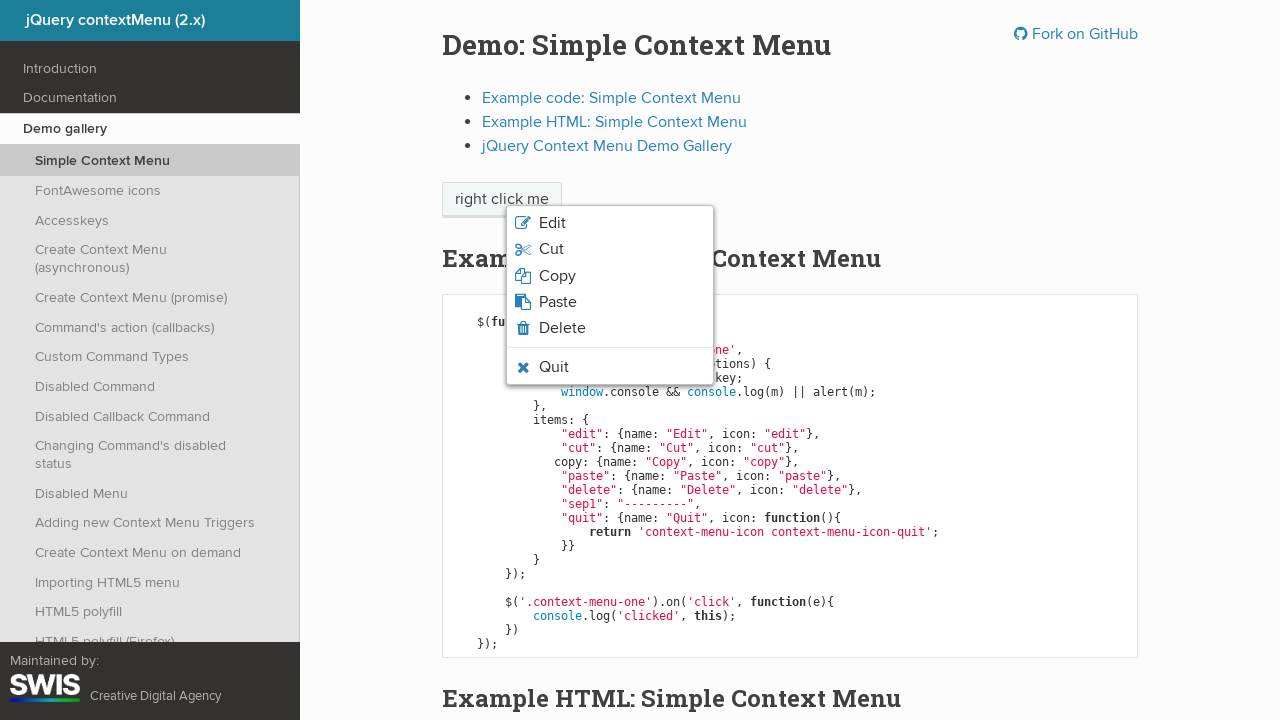

Context menu appeared after right-click
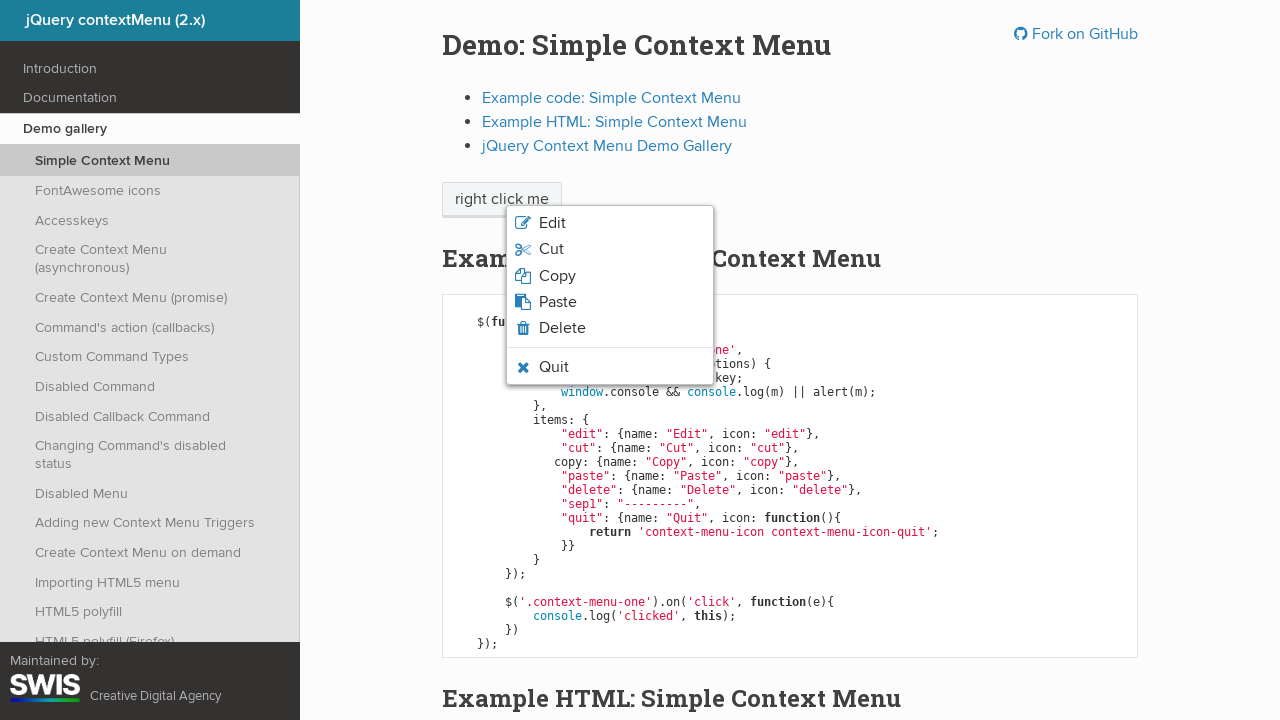

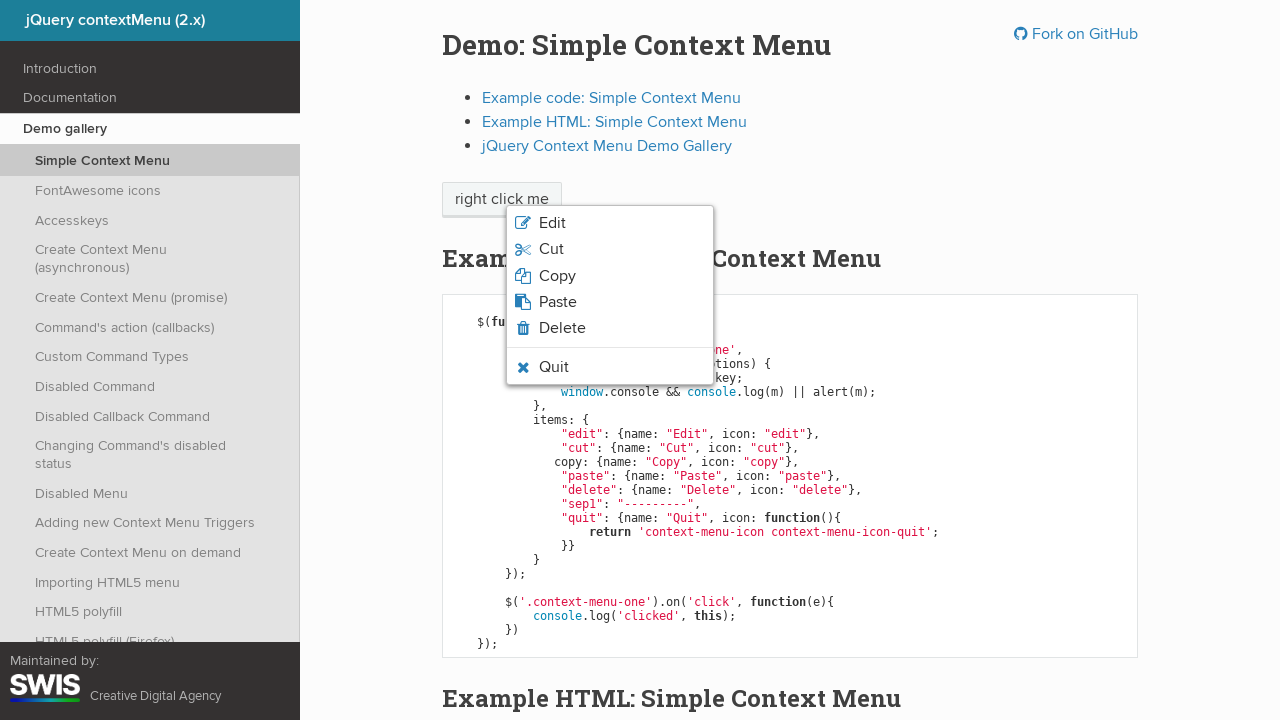